Tests working with multiple browser windows using a more resilient approach - stores the original window handle, clicks to open a new window, then iterates through windows to find and switch to the new one.

Starting URL: https://the-internet.herokuapp.com/windows

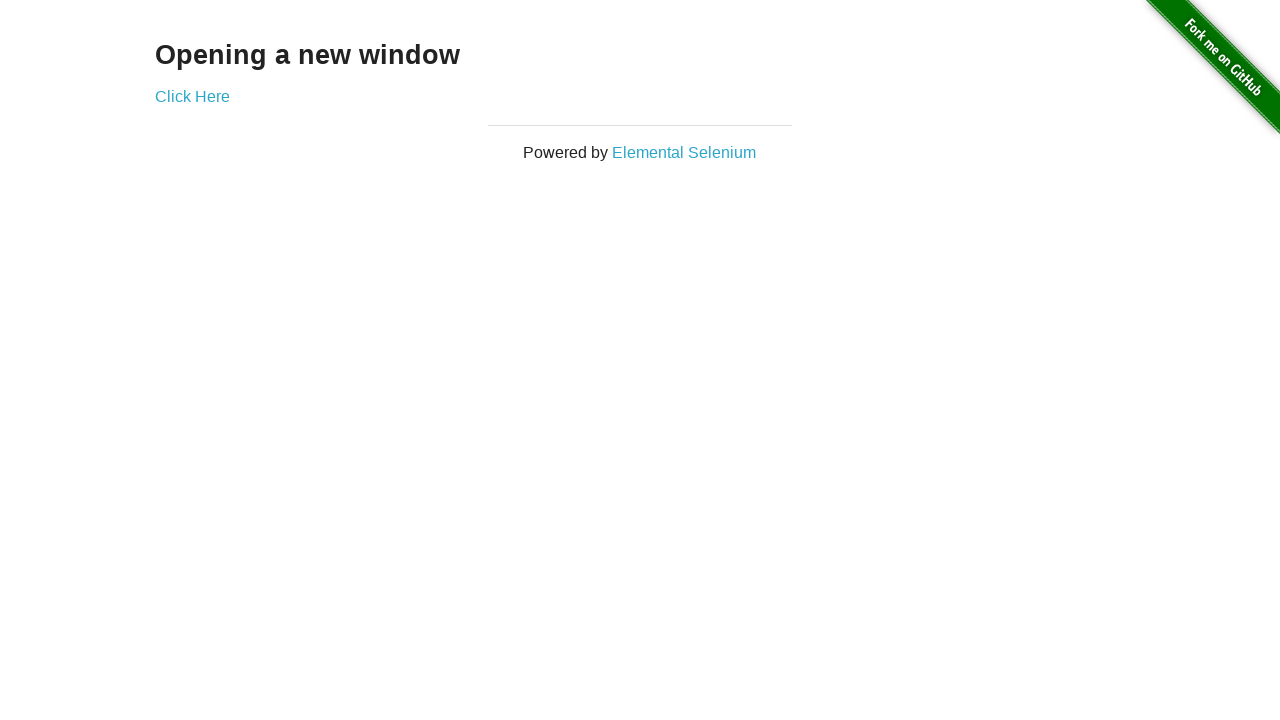

Navigated to the multiple windows test page
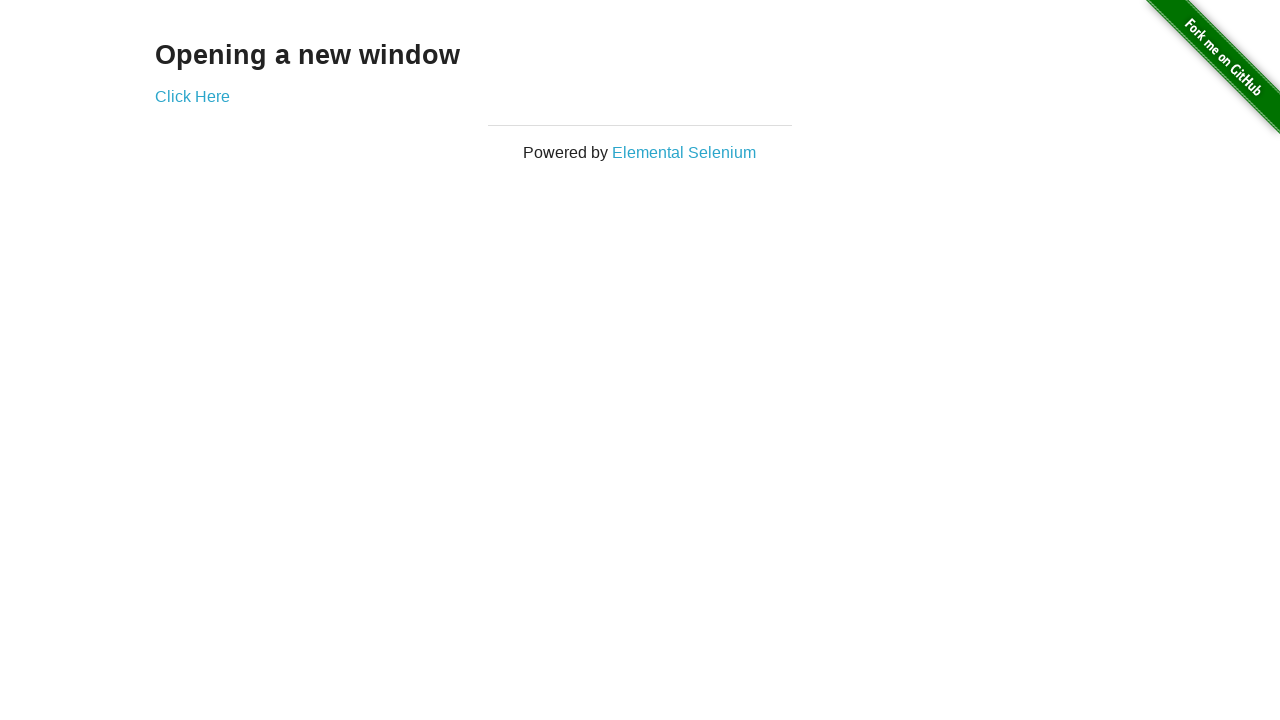

Stored reference to original page
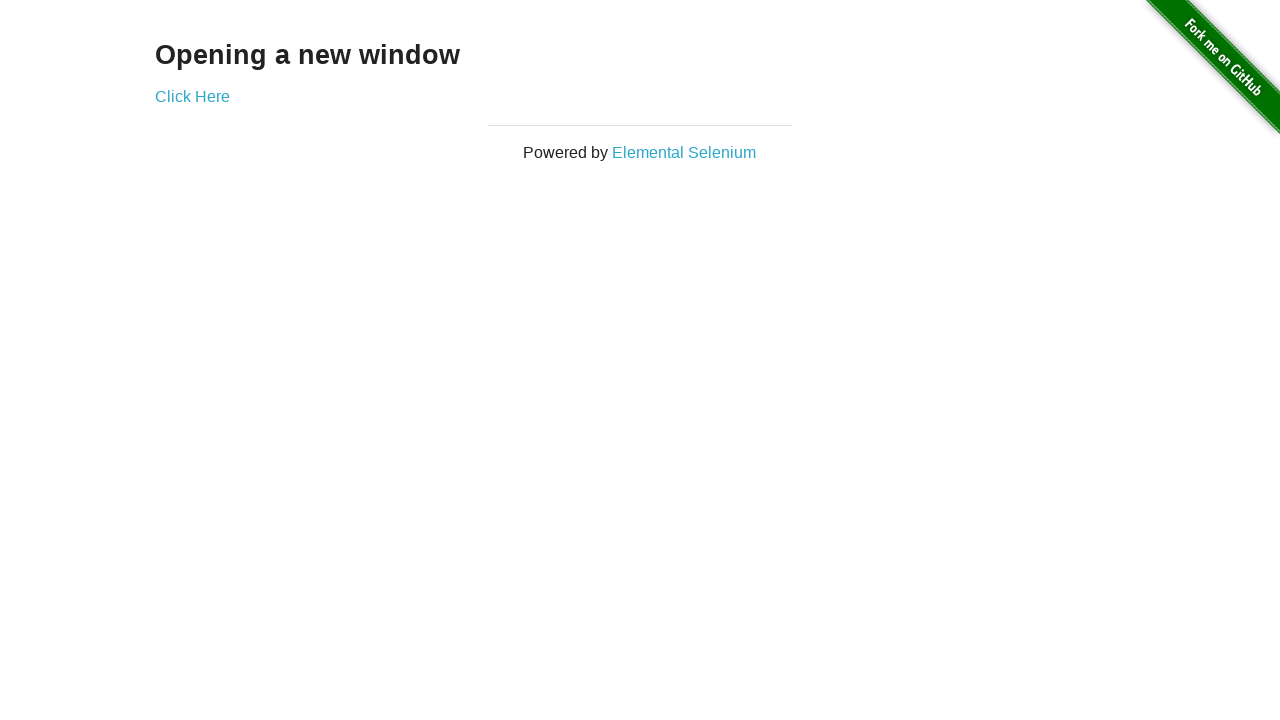

Clicked link to open new window at (192, 96) on .example a
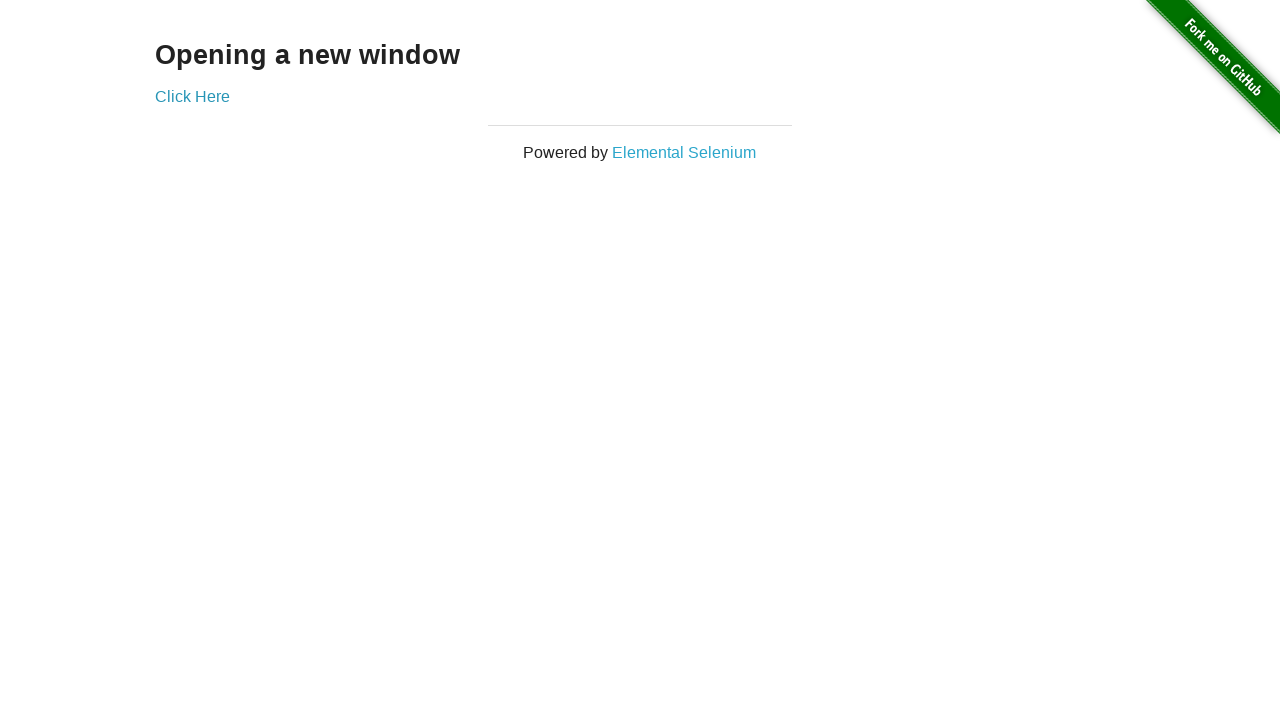

Captured new page object
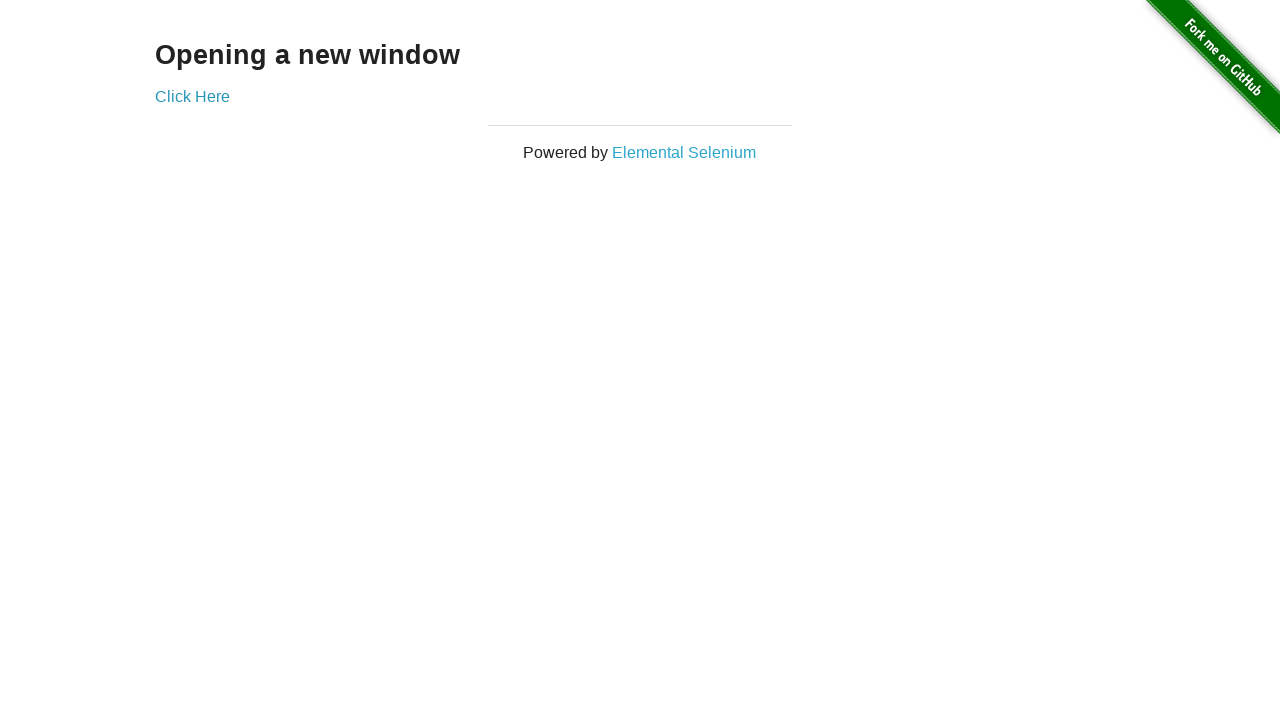

Verified original page title is 'The Internet'
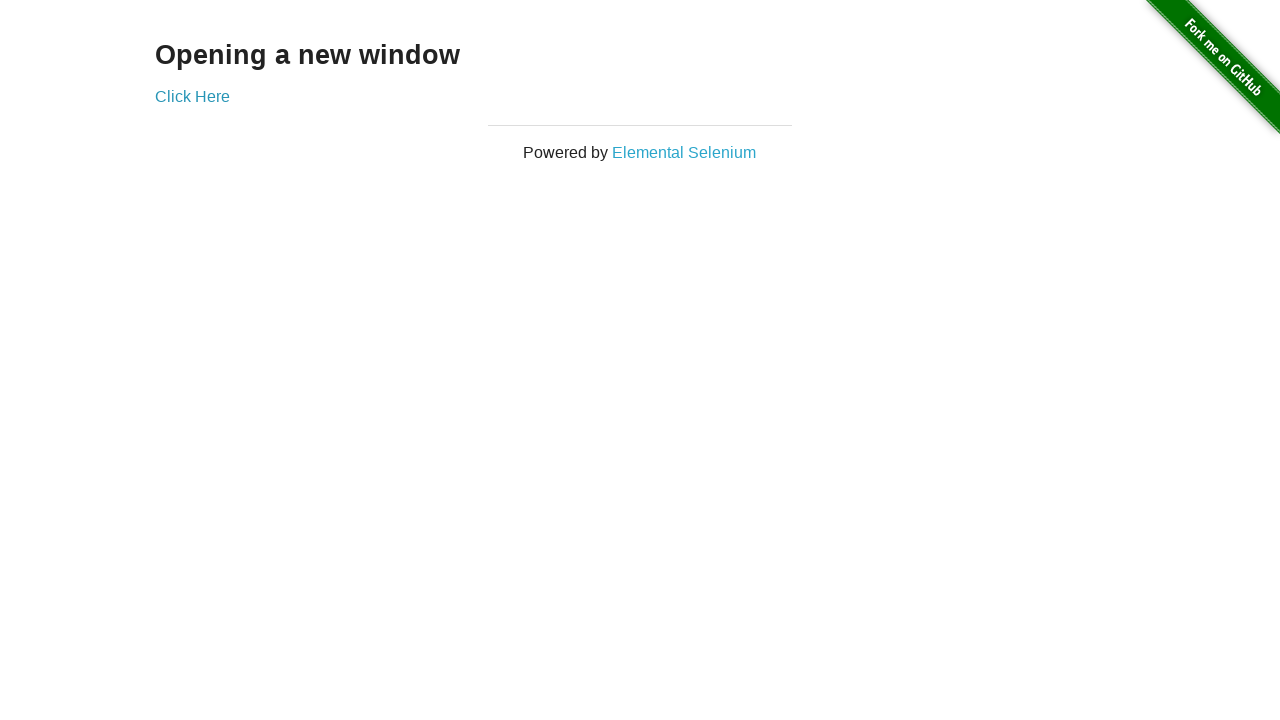

New page loaded successfully
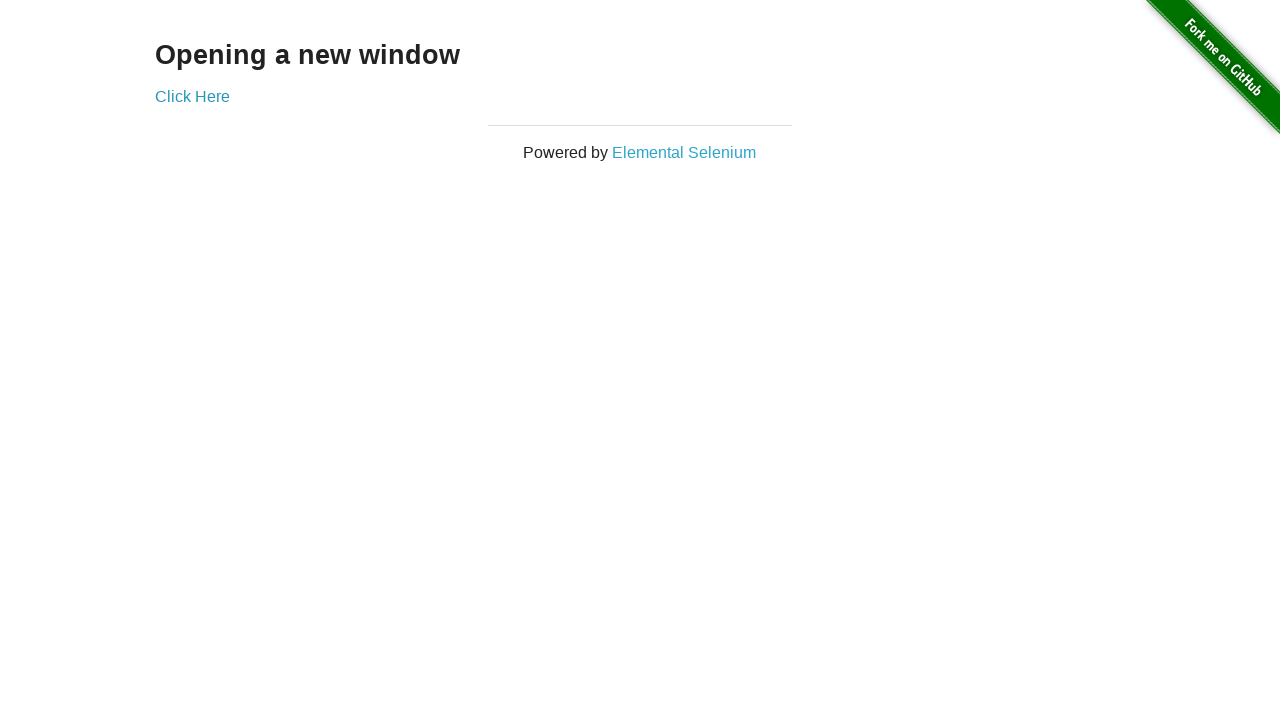

Verified new page title is 'New Window'
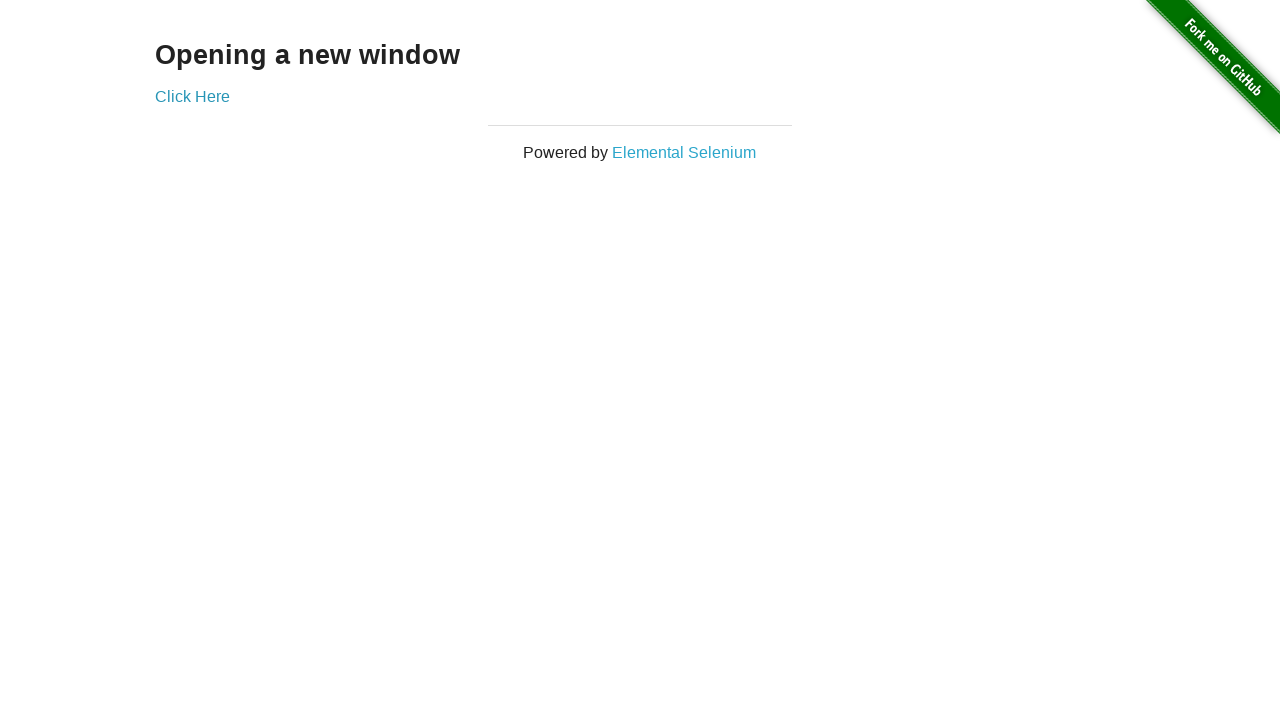

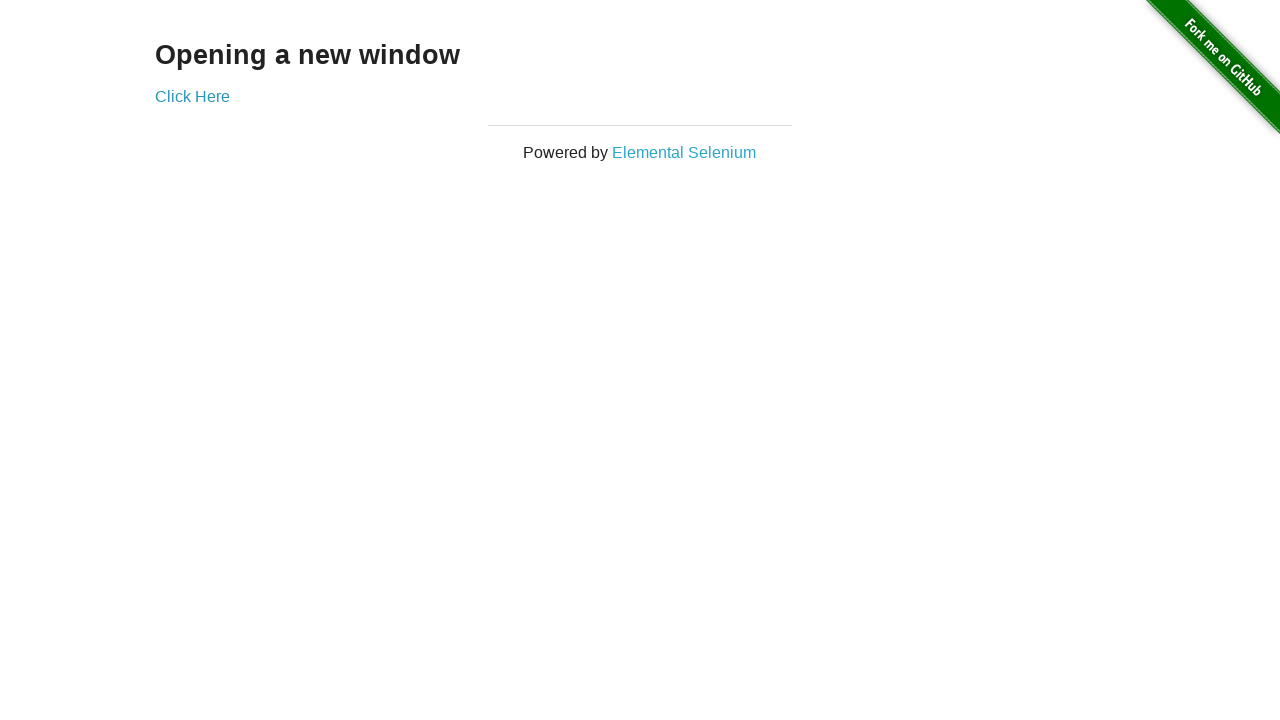